Tests checkbox interaction by hovering over and clicking a checkbox

Starting URL: http://the-internet.herokuapp.com/checkboxes

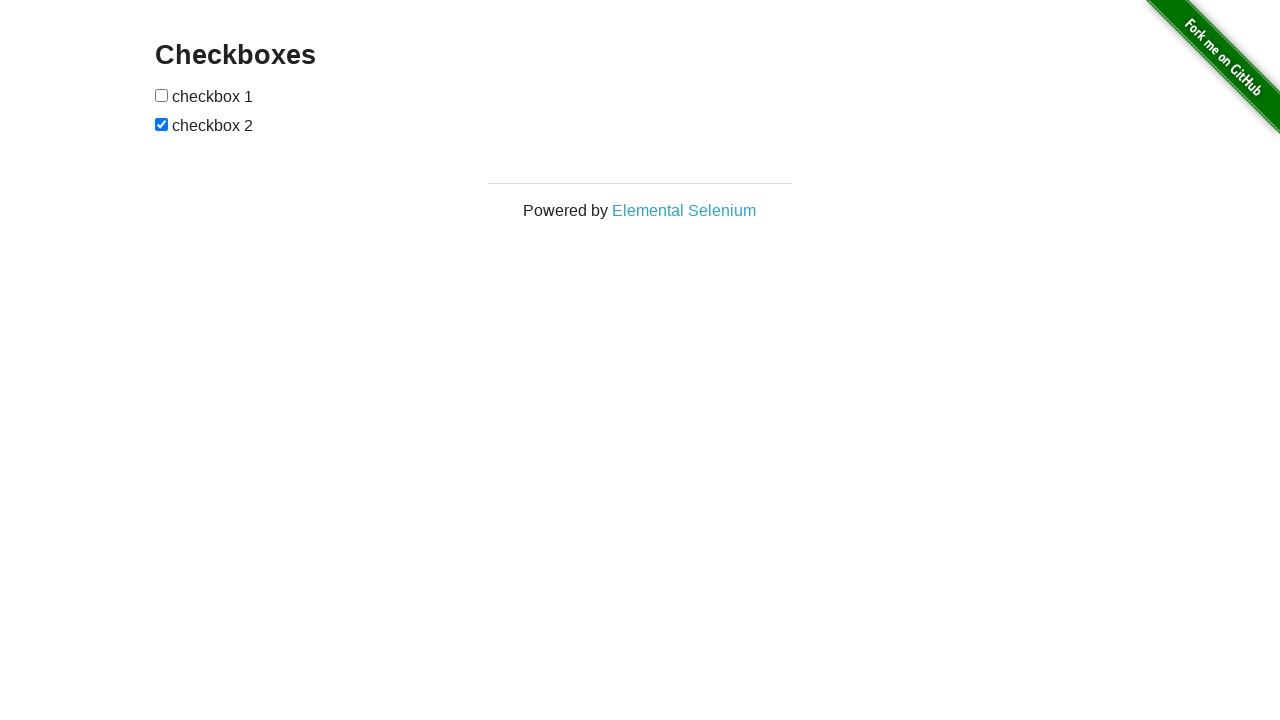

Waited for checkbox element to be visible
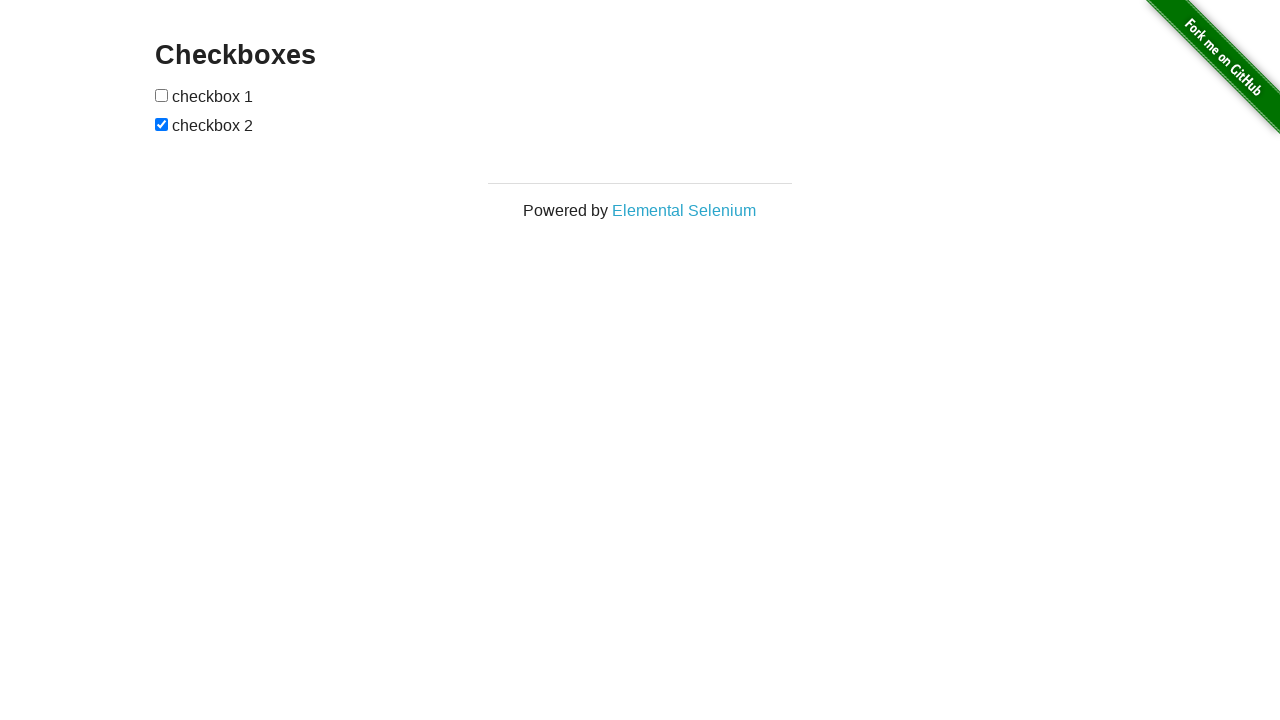

Hovered over the first checkbox at (162, 95) on #checkboxes input >> nth=0
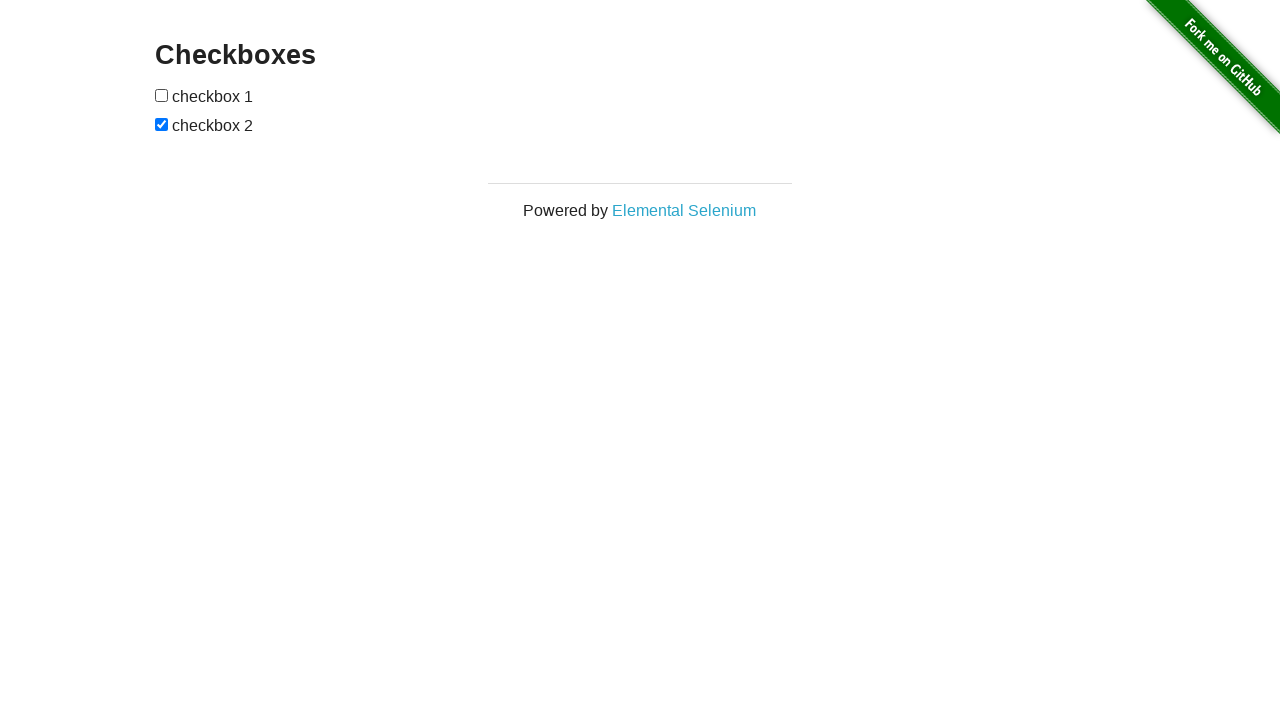

Clicked the first checkbox at (162, 95) on #checkboxes input >> nth=0
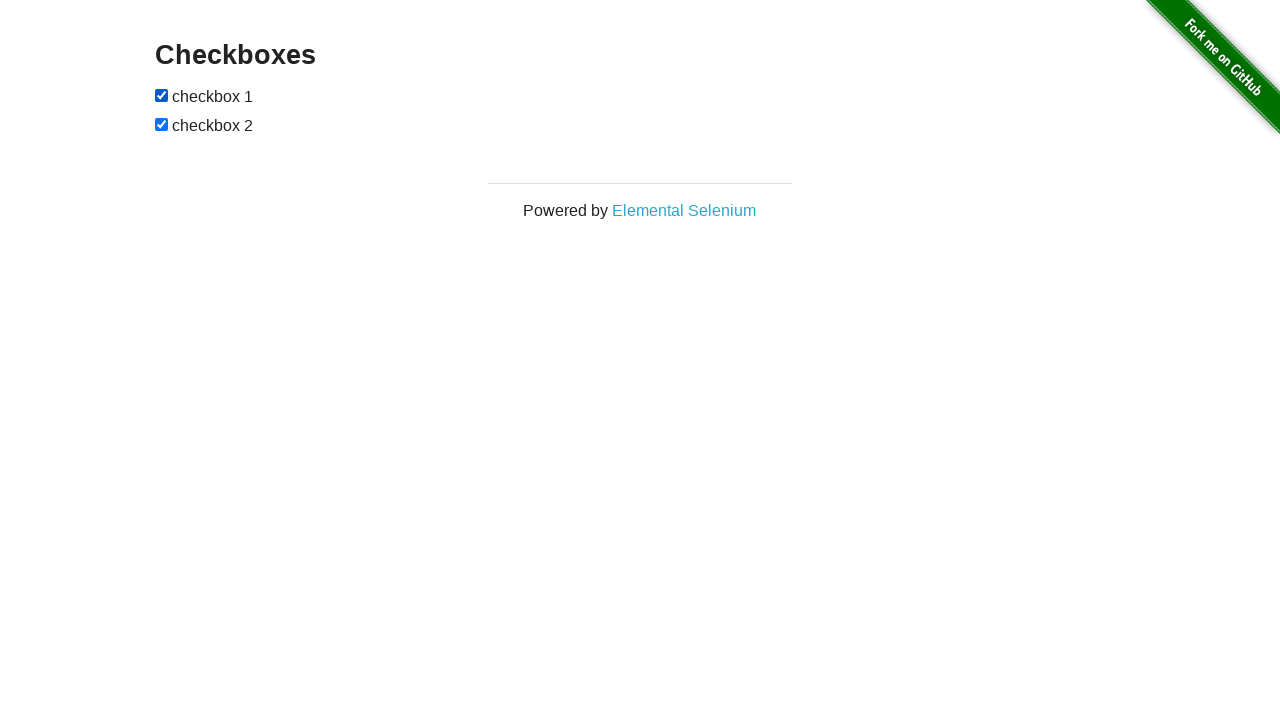

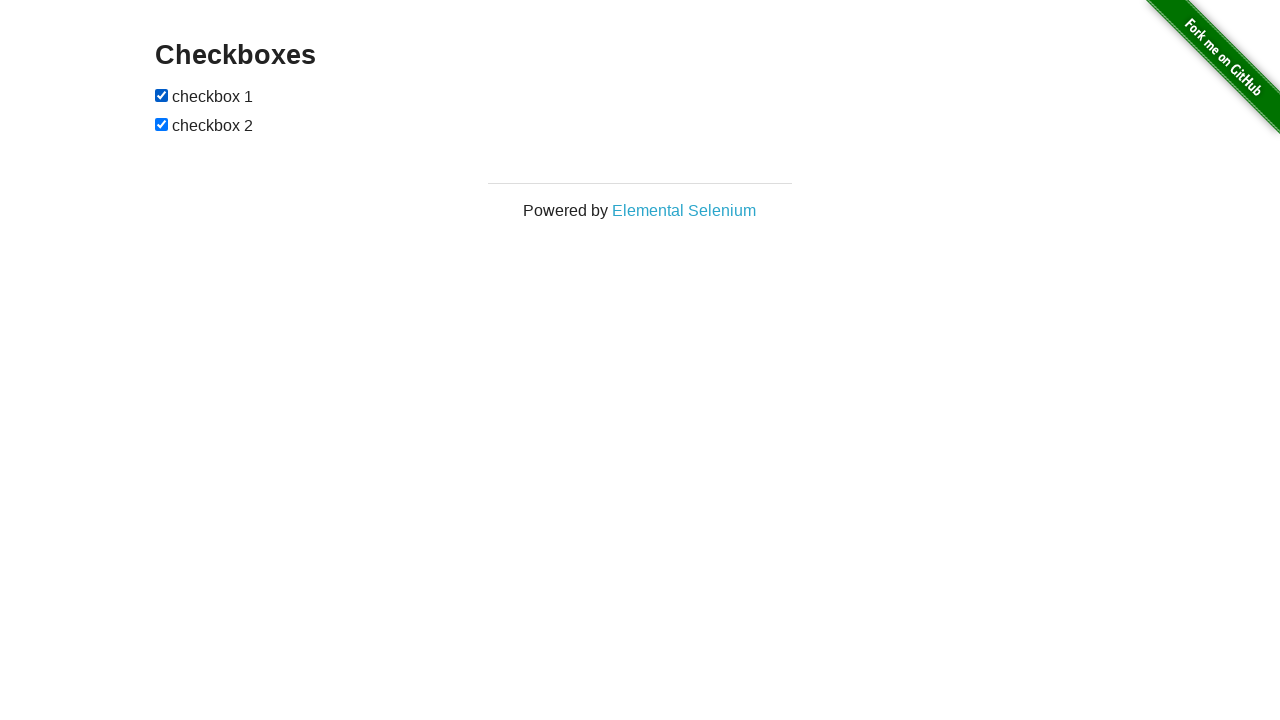